Tests retrieving the placeholder attribute from a username input field on the device.pcloudy.com login page

Starting URL: https://device.pcloudy.com/

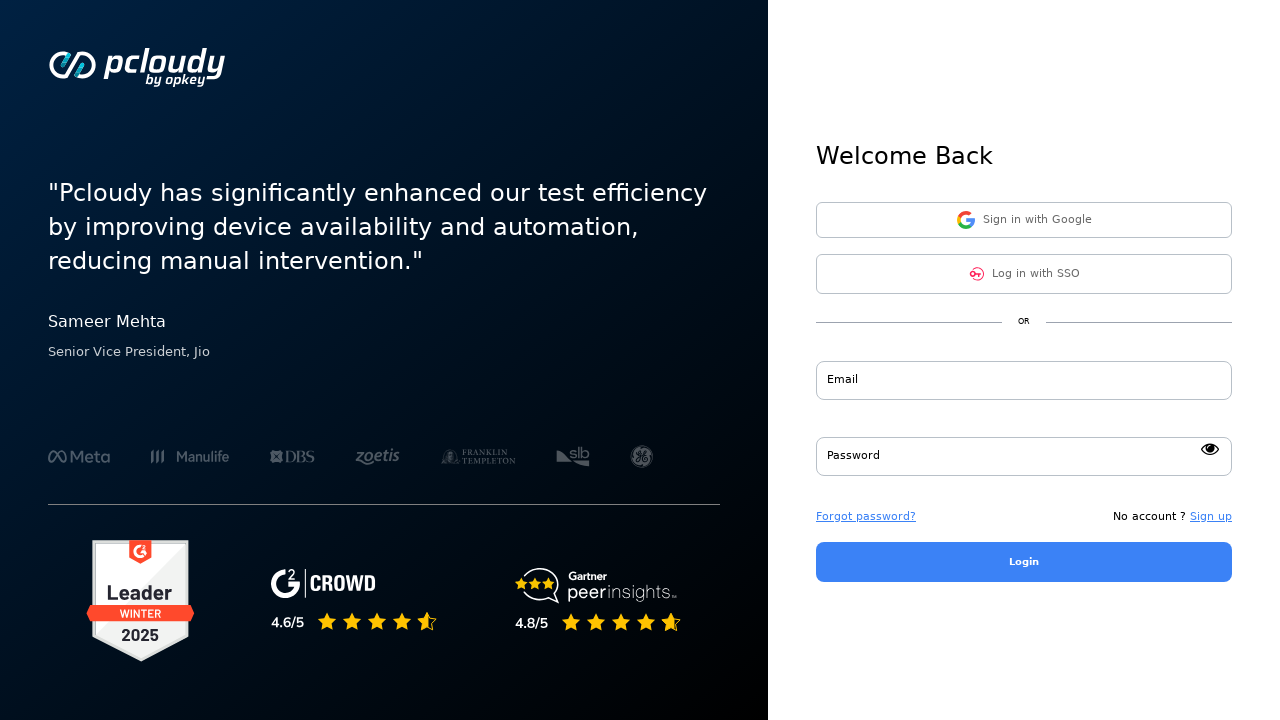

Navigated to device.pcloudy.com login page
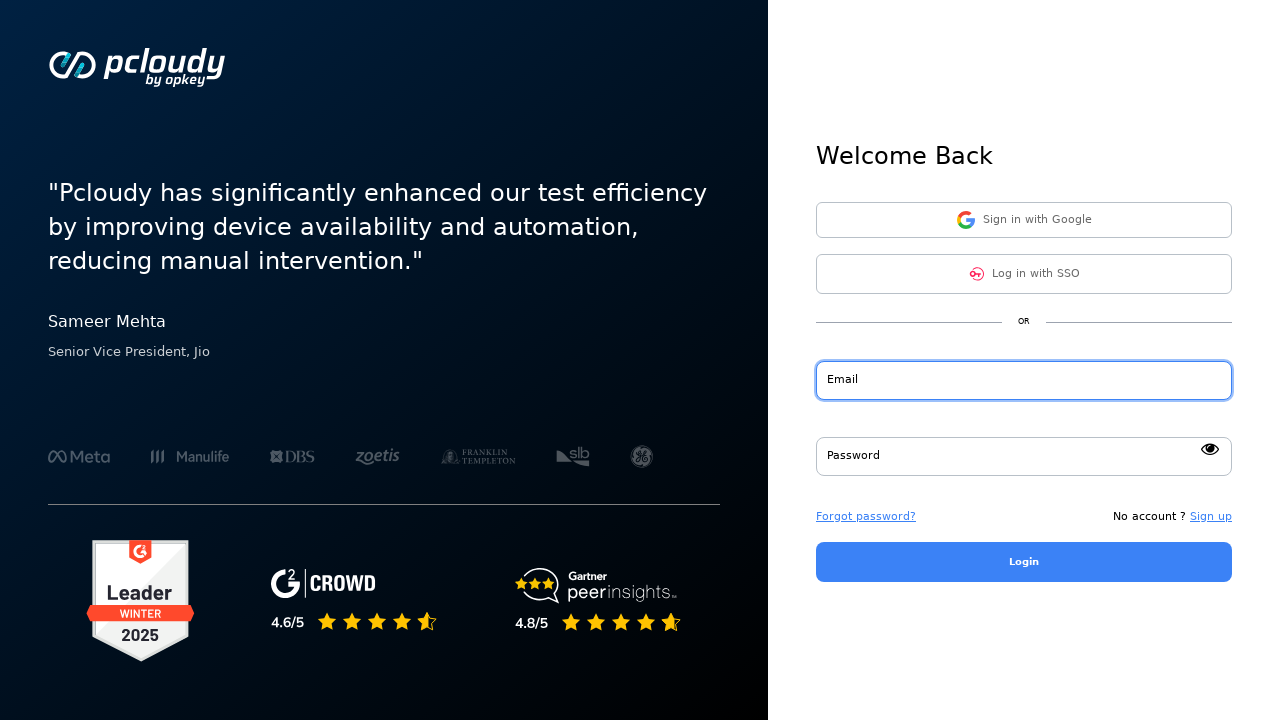

Located username input field with id 'userId'
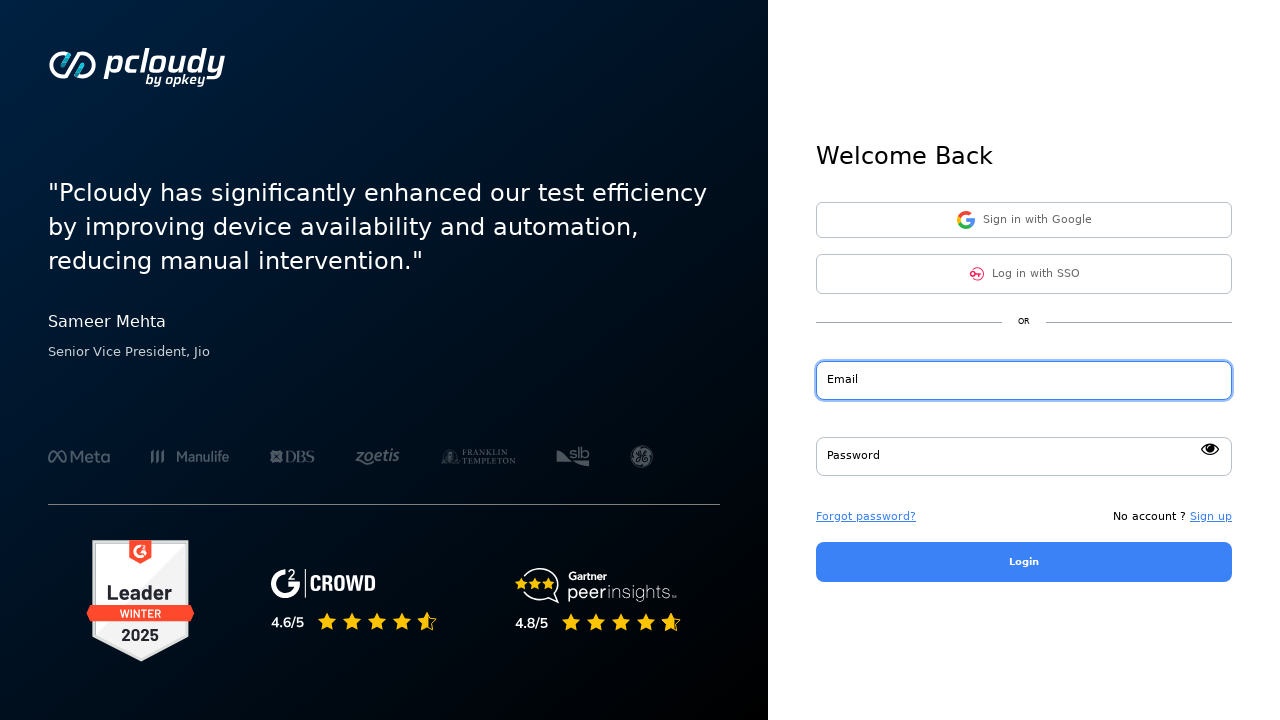

Retrieved placeholder attribute from username field: 'Email'
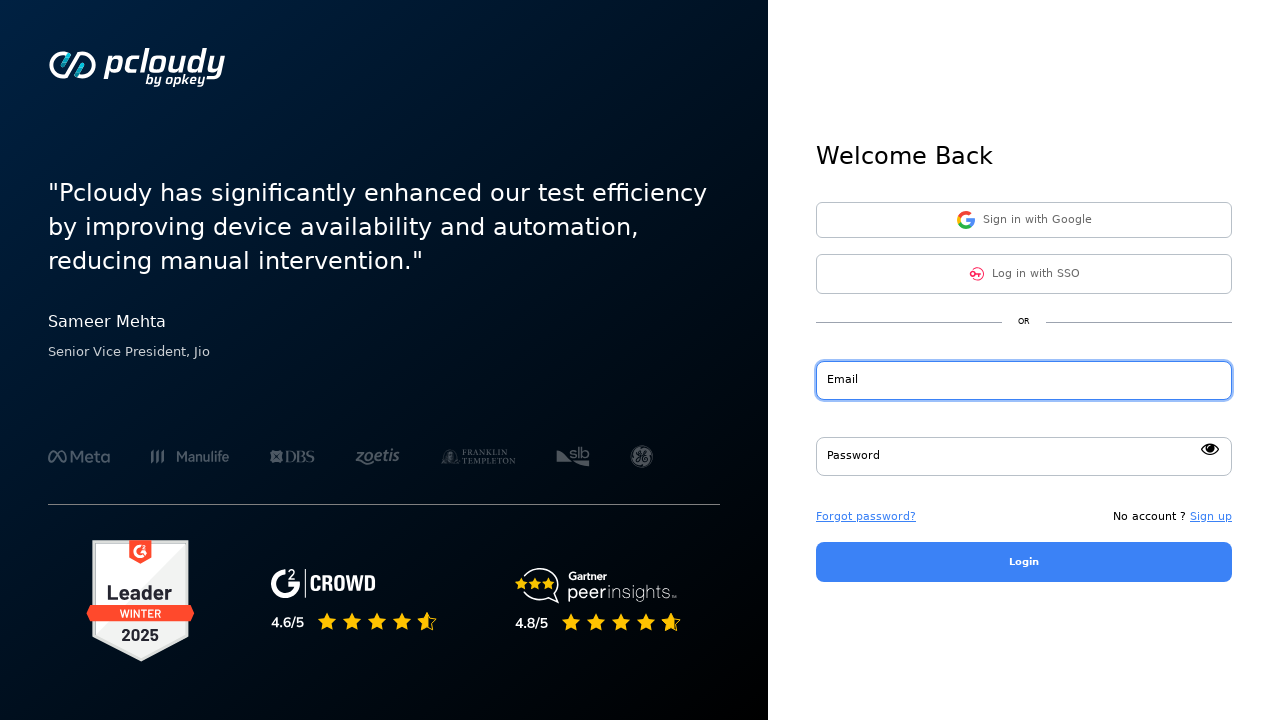

Verified placeholder attribute equals 'Email'
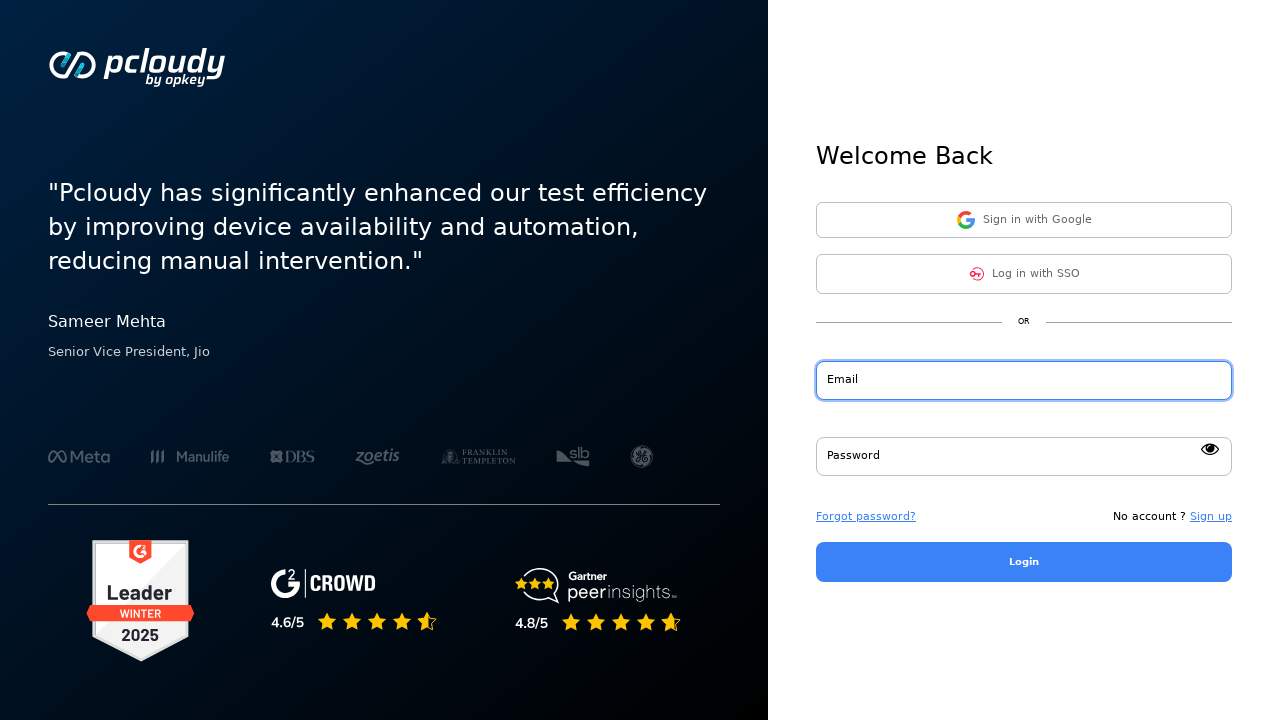

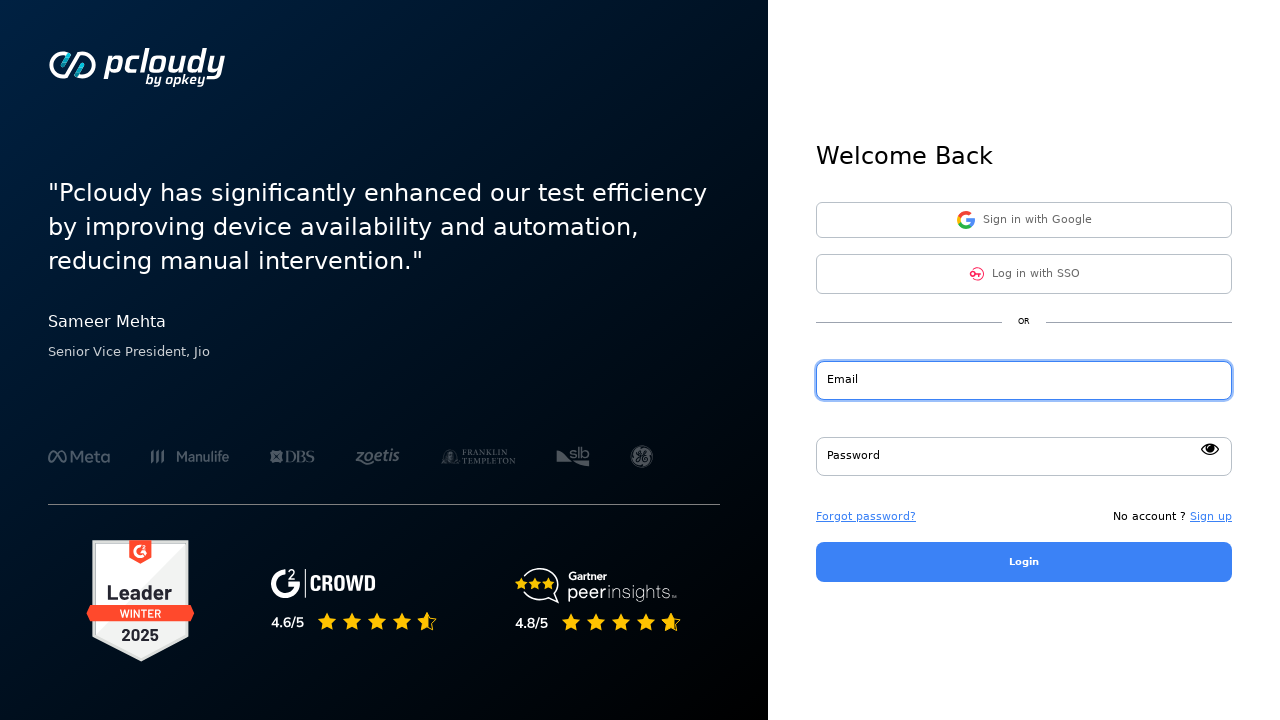